Tests file upload functionality on the DemoQA upload page by selecting a file through the file input element

Starting URL: https://demoqa.com/upload-download

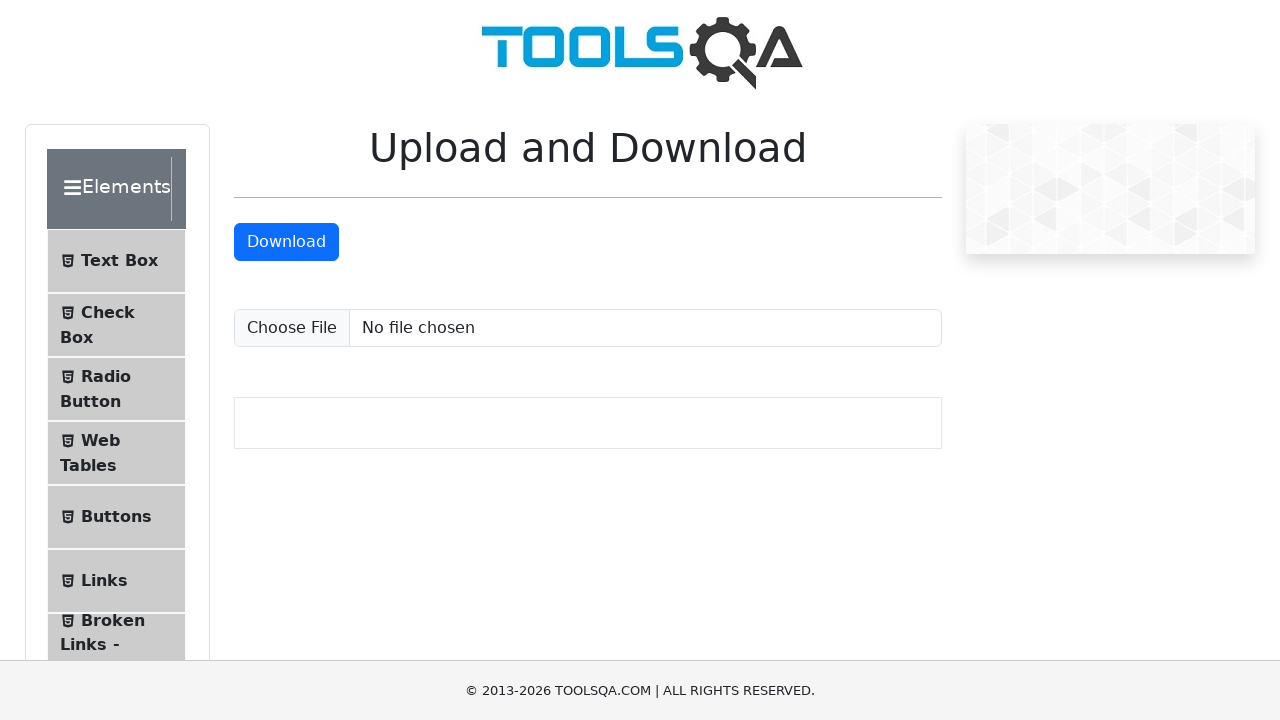

Created temporary test file for upload
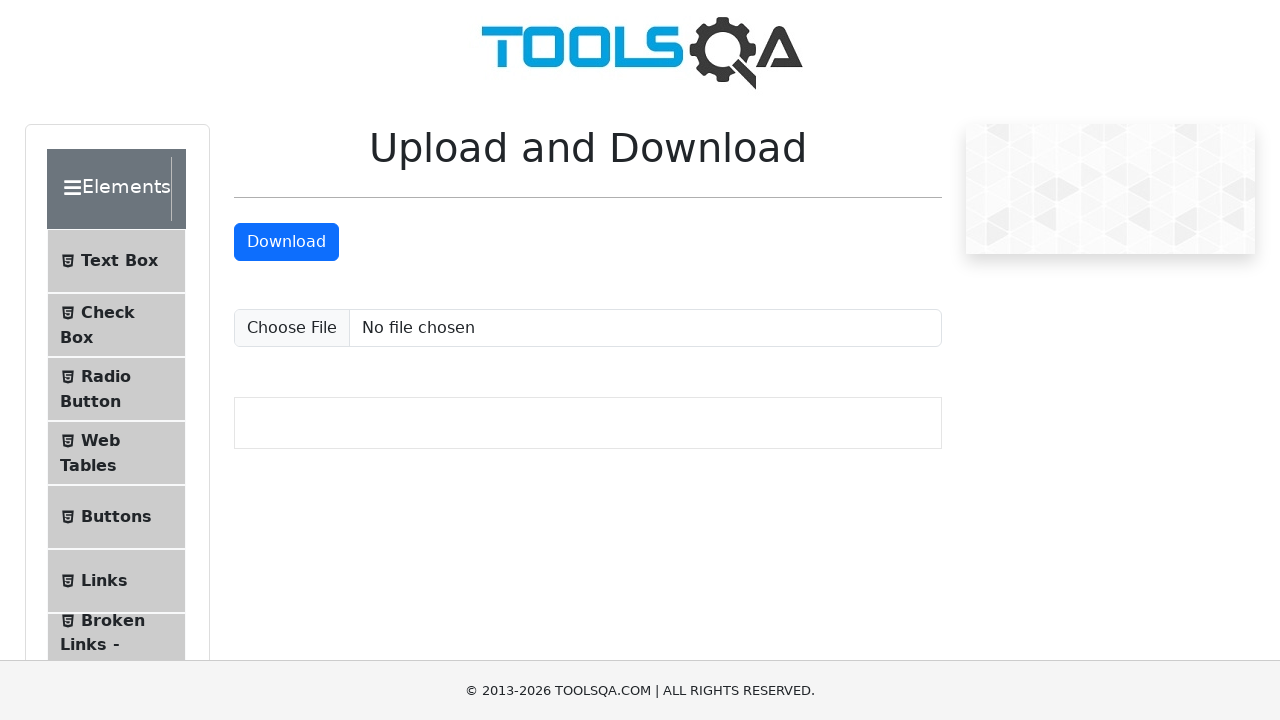

Selected file through file input element
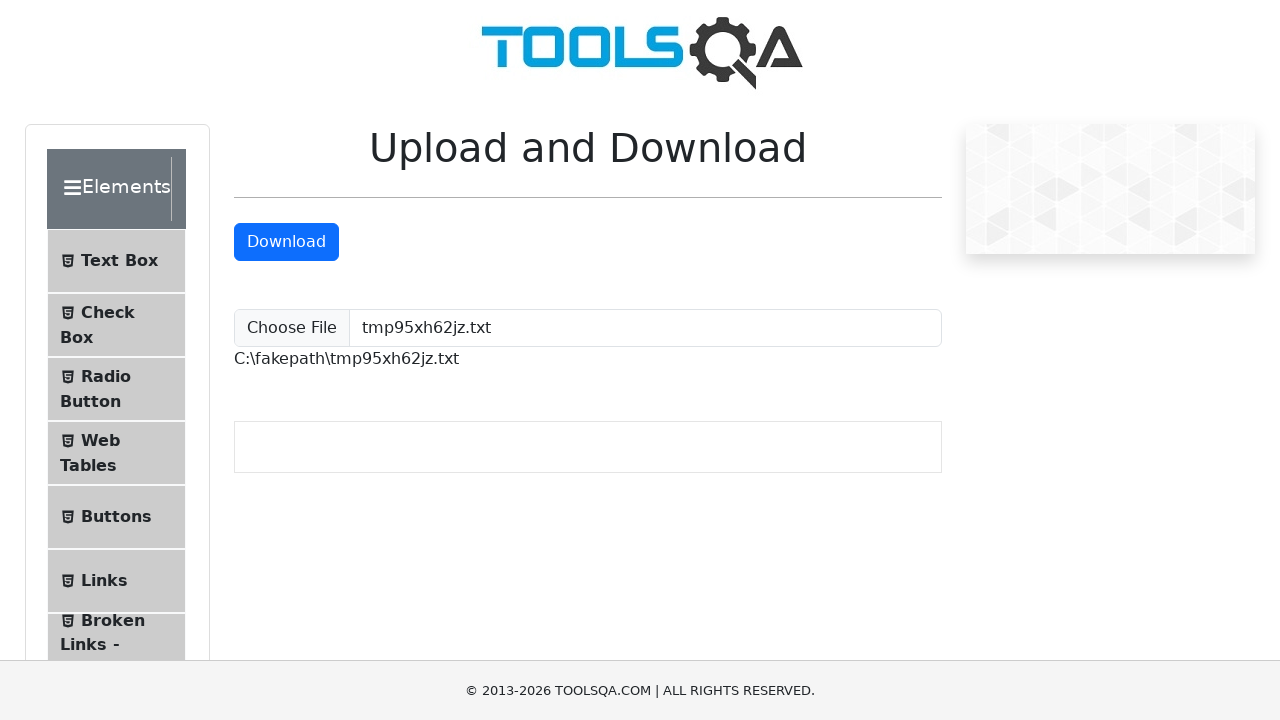

Upload confirmation appeared on page
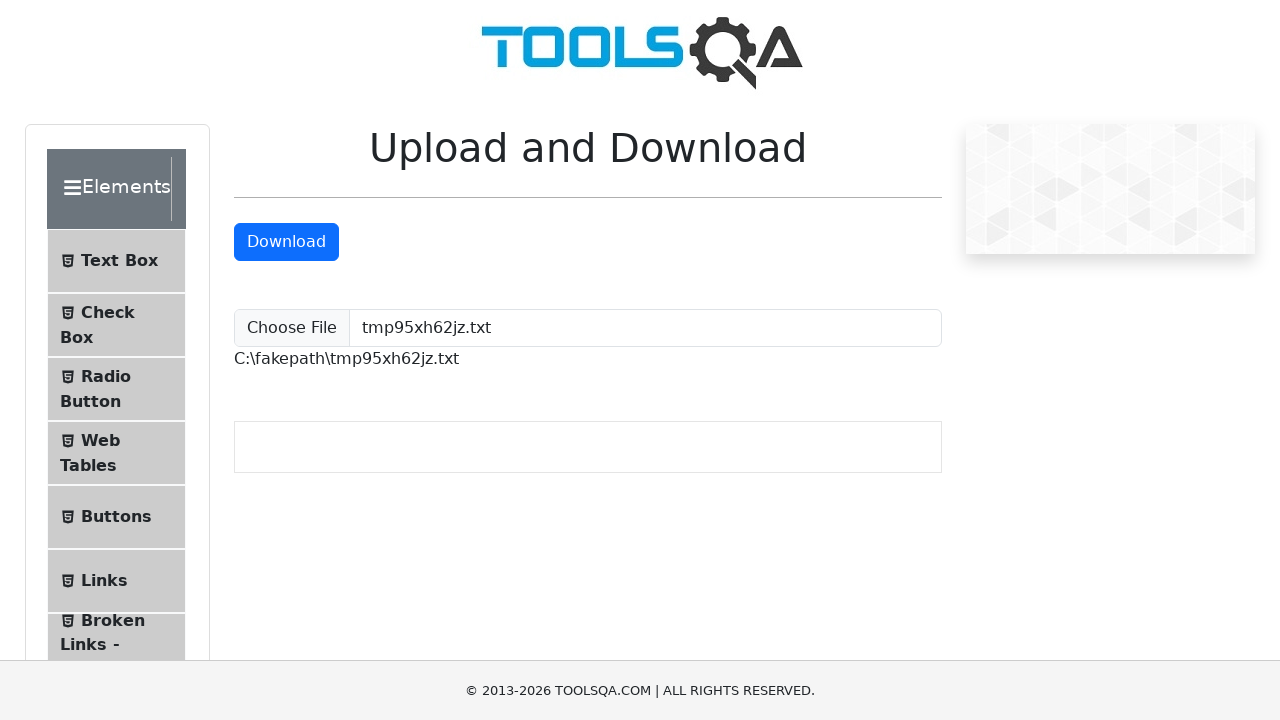

Cleaned up temporary test file
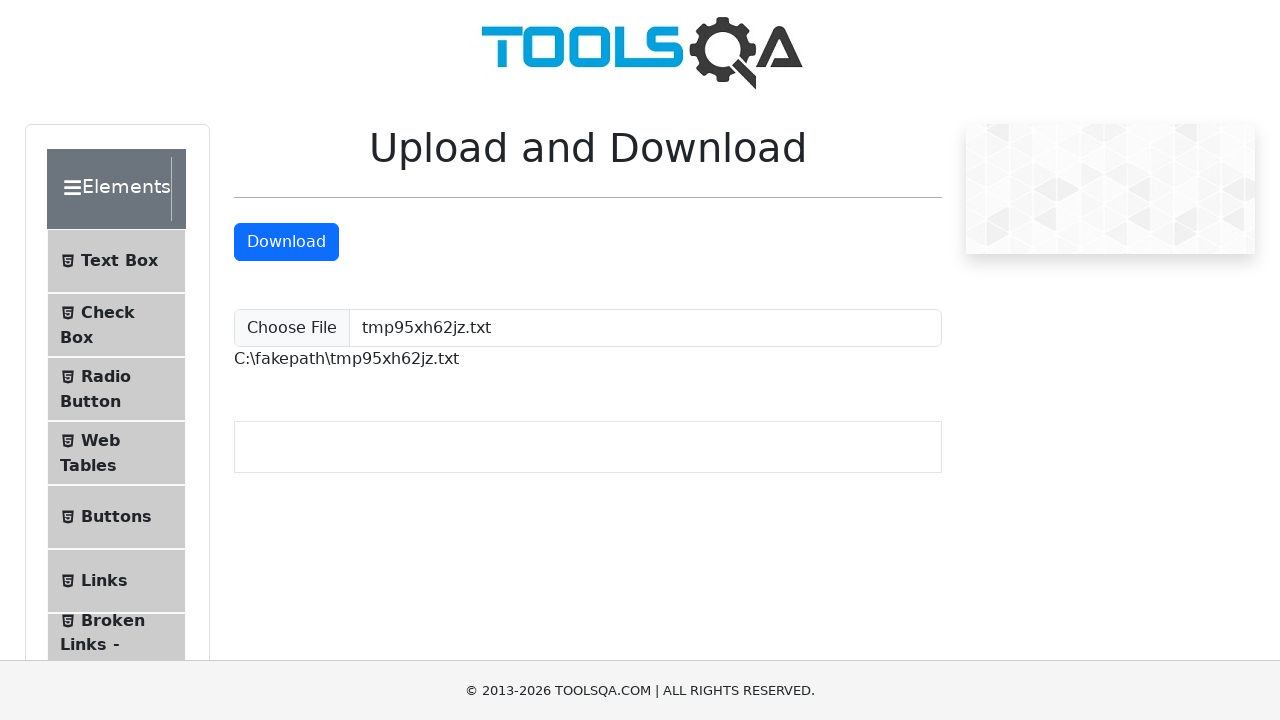

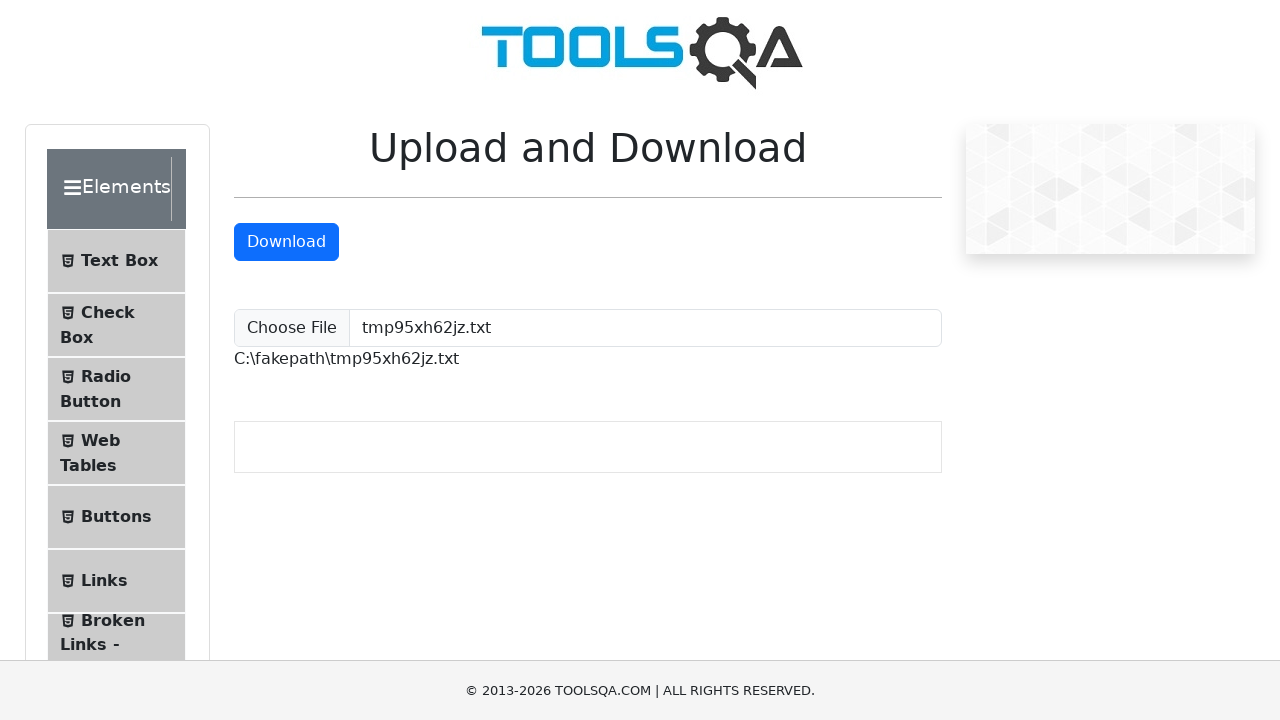